Tests keyboard key presses by sending SPACE and TAB keys to the page and verifying the displayed result text matches the expected key press.

Starting URL: http://the-internet.herokuapp.com/key_presses

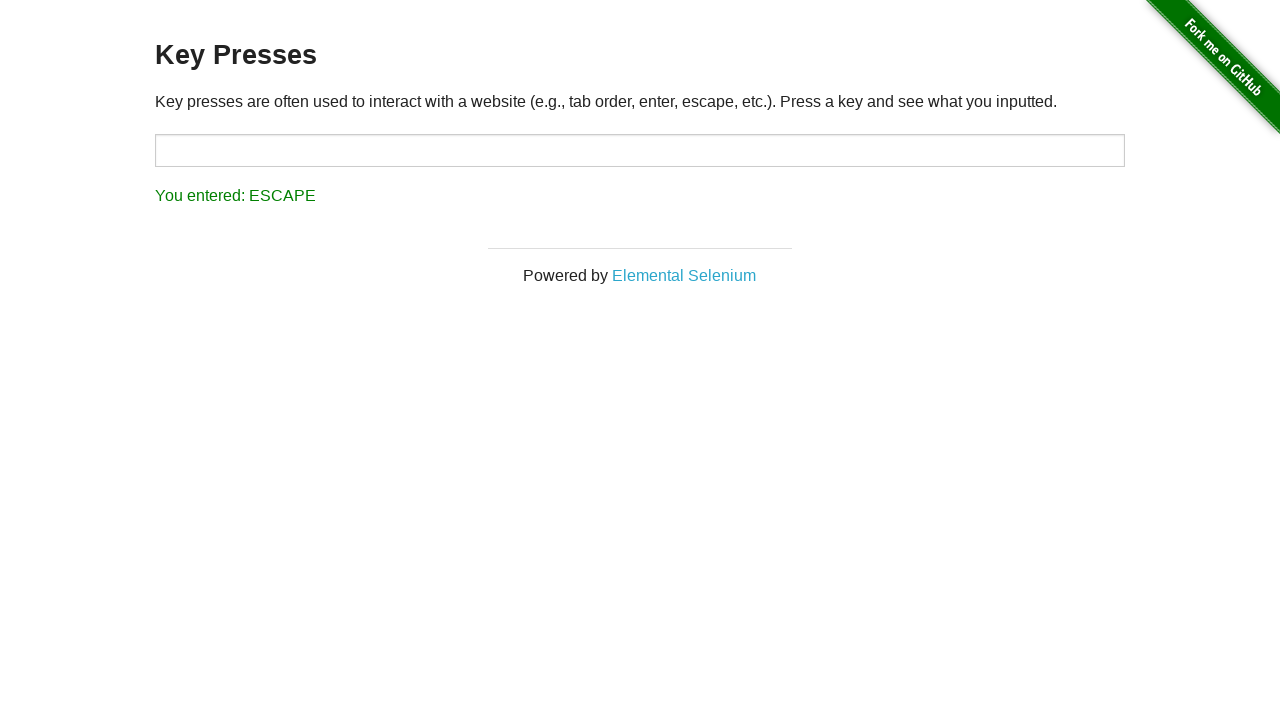

Pressed SPACE key on example element on .example
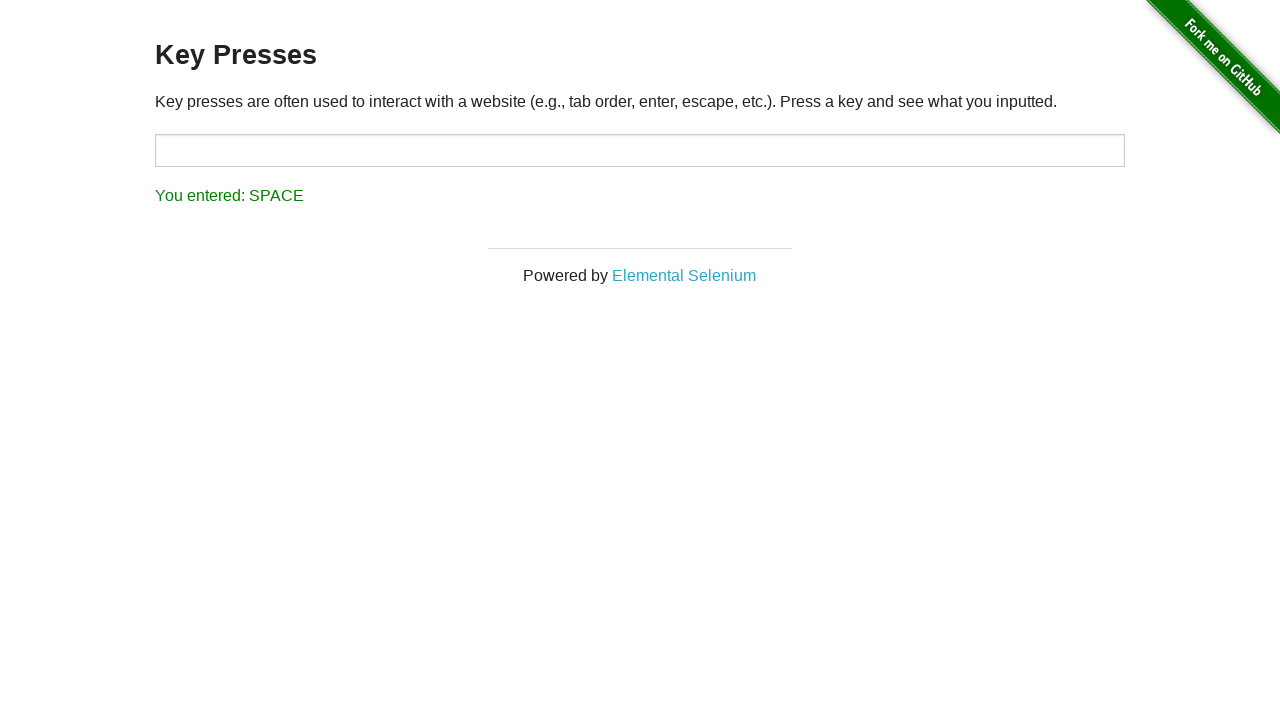

Result element loaded after SPACE key press
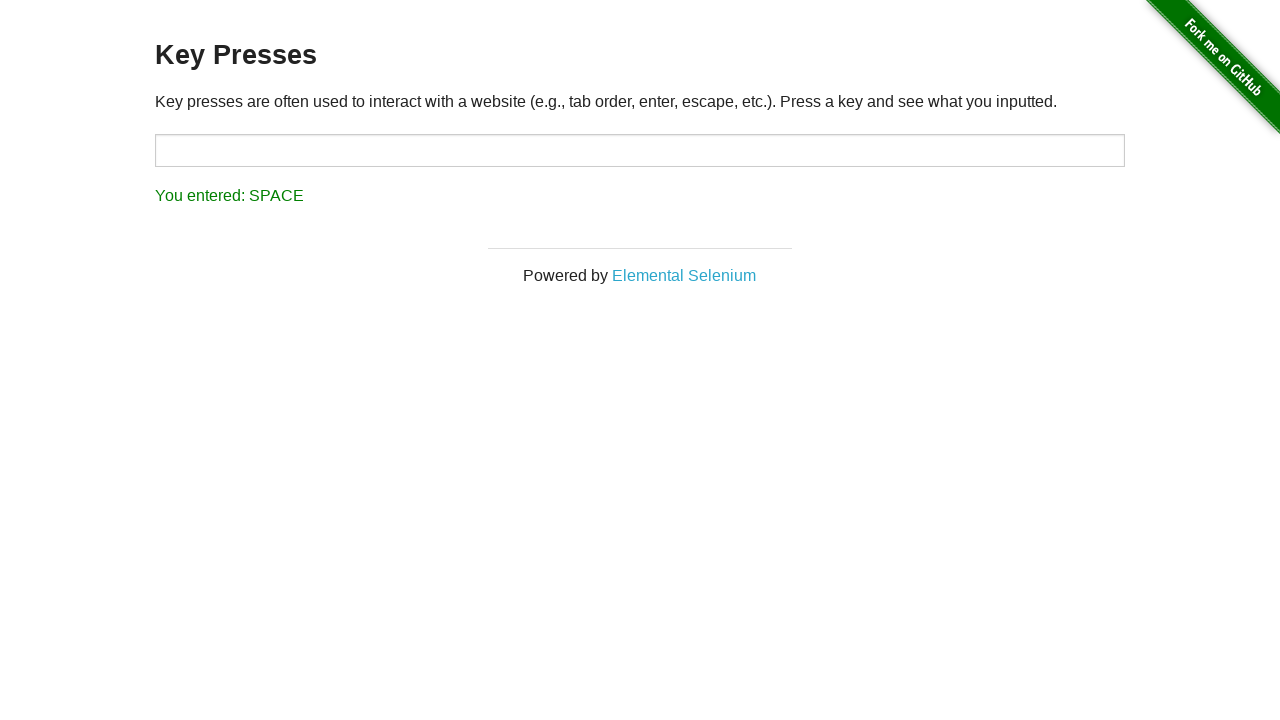

Verified result text matches 'You entered: SPACE'
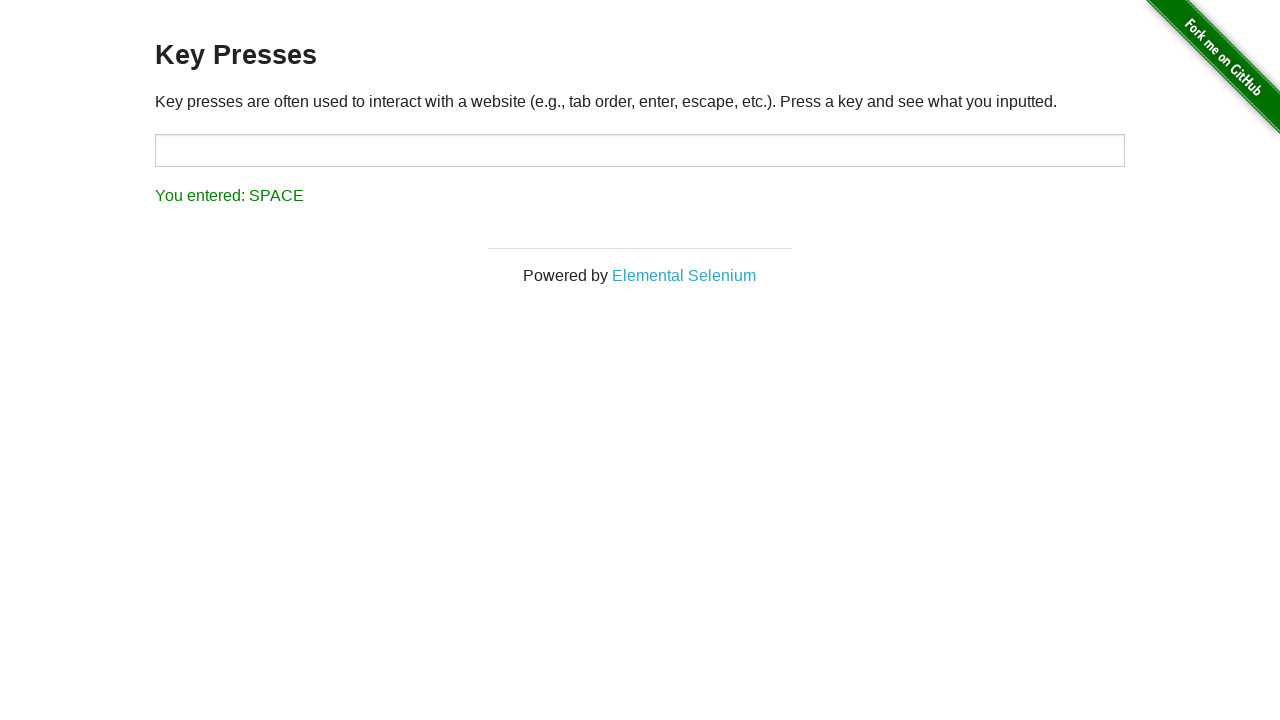

Pressed TAB key using keyboard
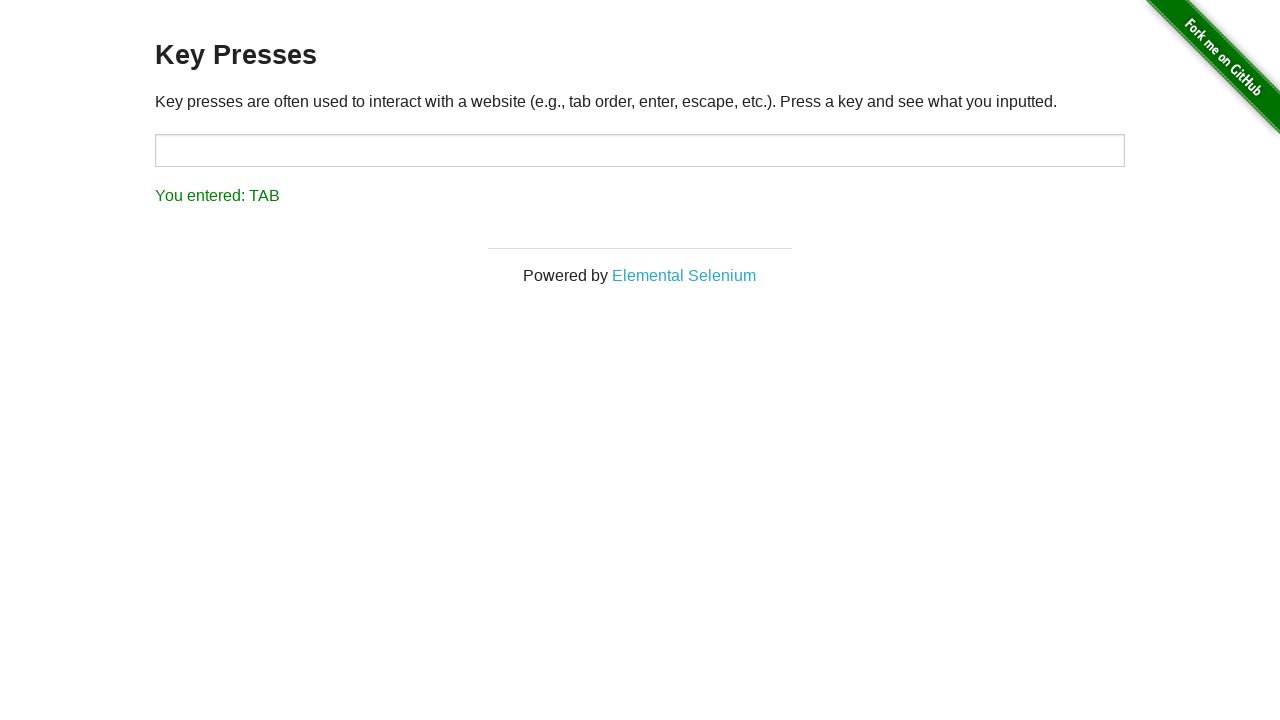

Verified result text matches 'You entered: TAB'
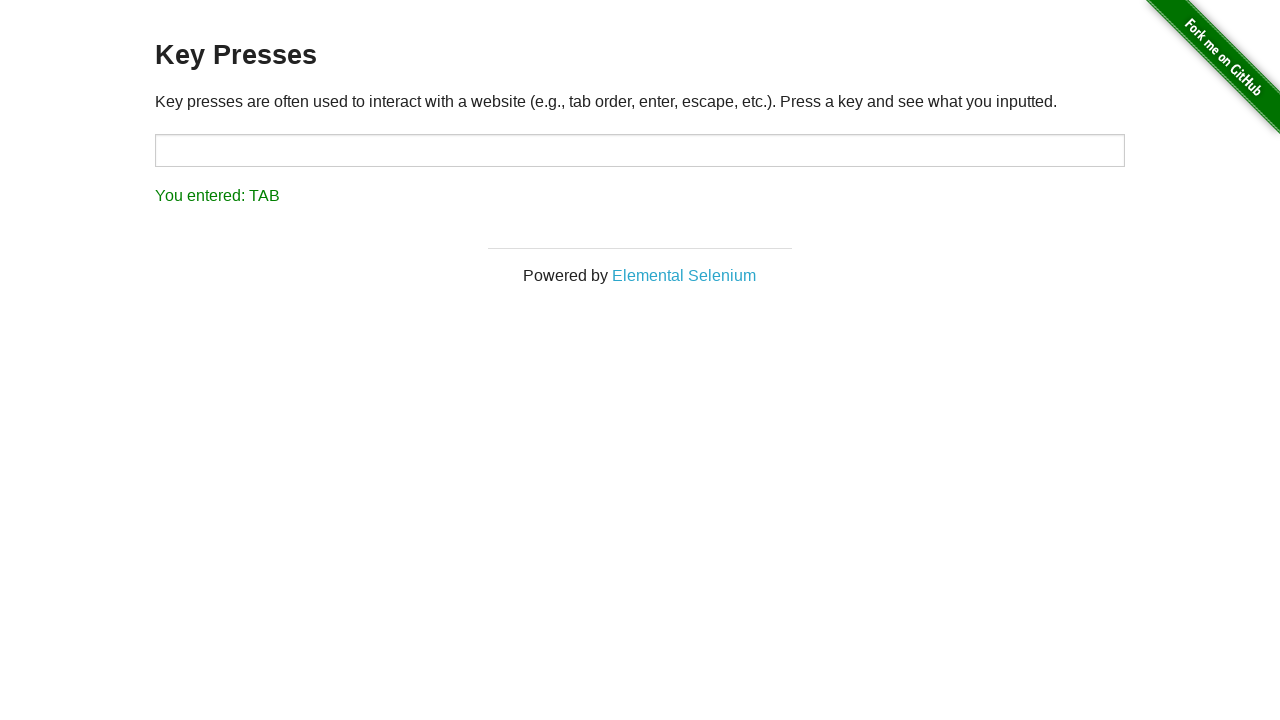

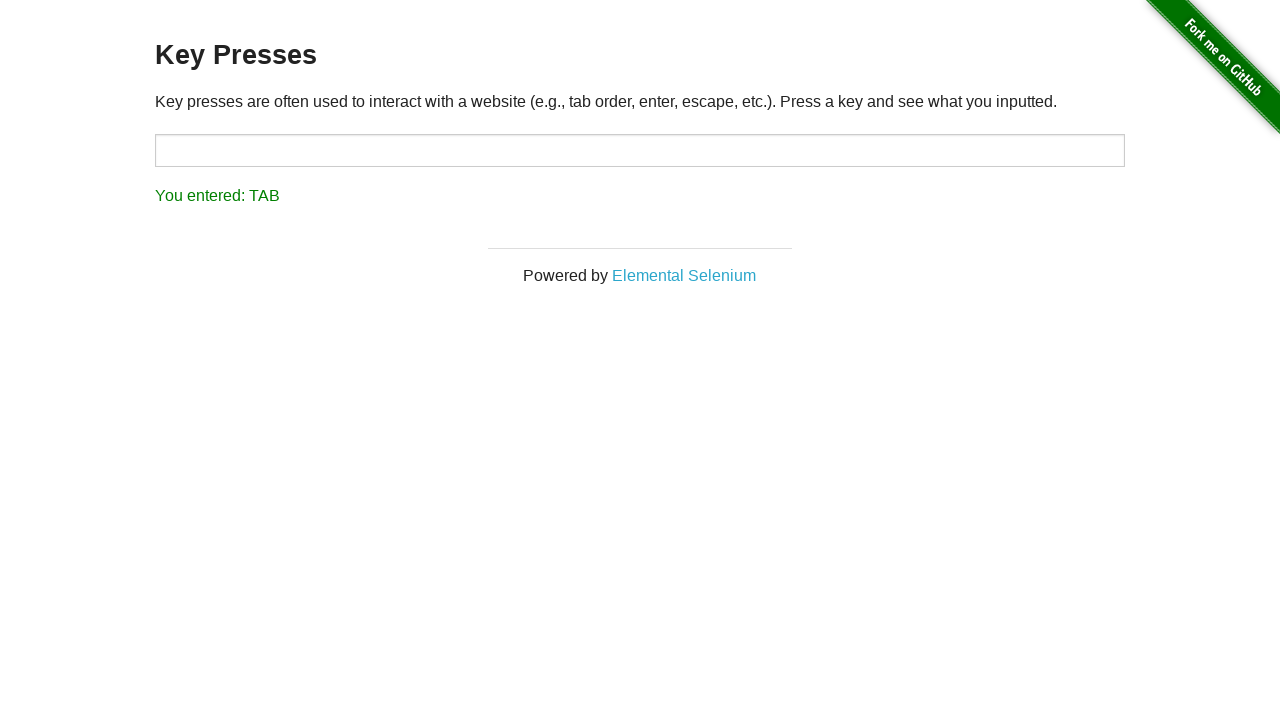